Tests scrolling functionality by navigating to a practice page, scrolling down to the CYDEO link at the bottom of the page, then scrolling back up using Page Up keys.

Starting URL: https://practice.cydeo.com/

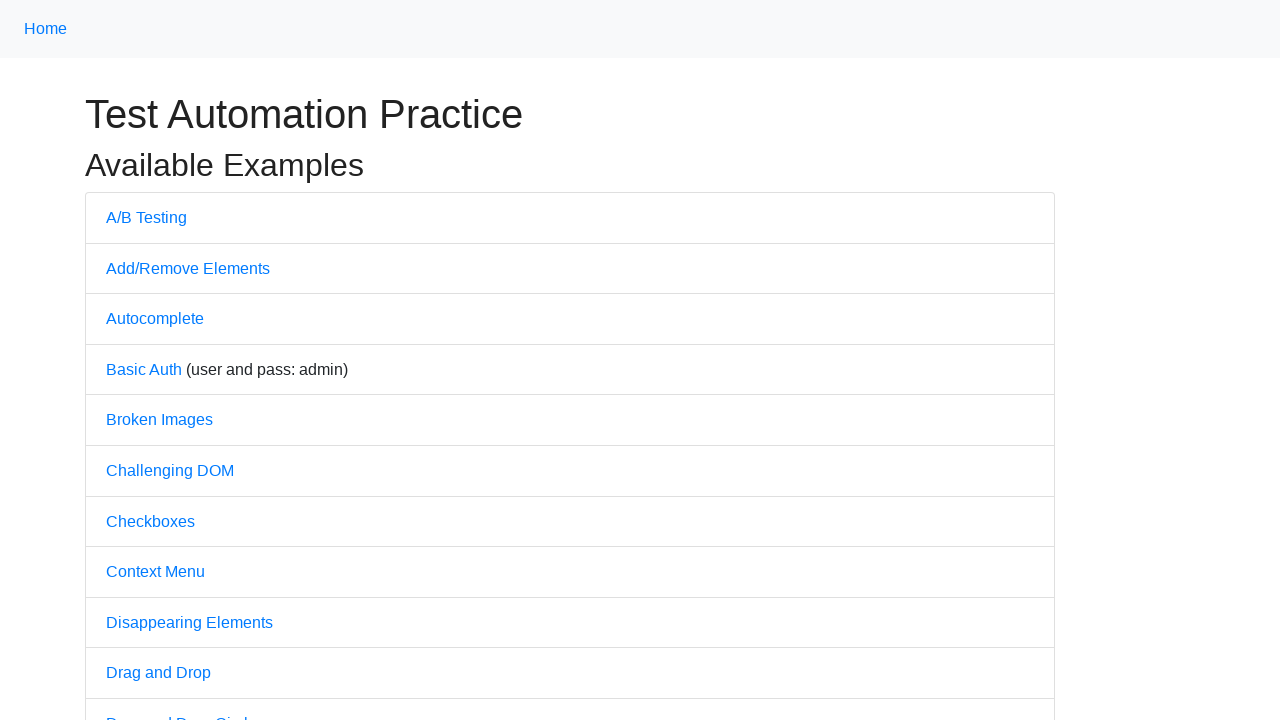

Navigated to https://practice.cydeo.com/
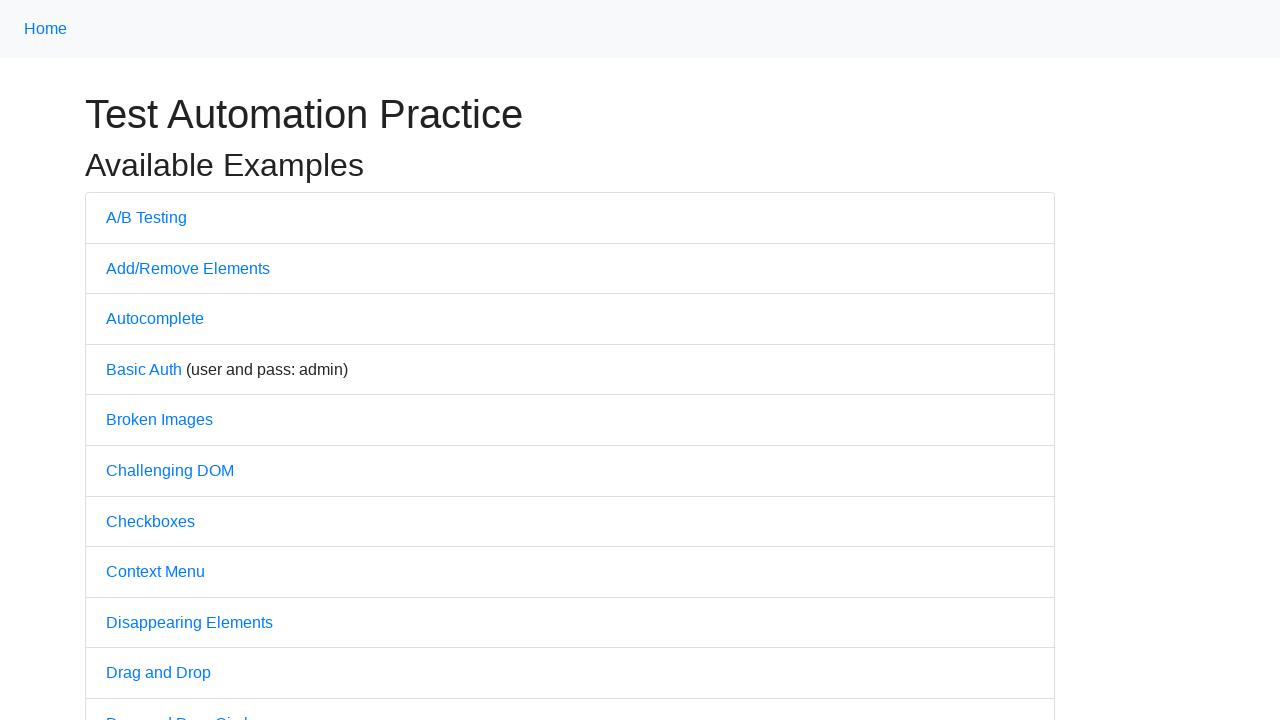

Located CYDEO link at bottom of page
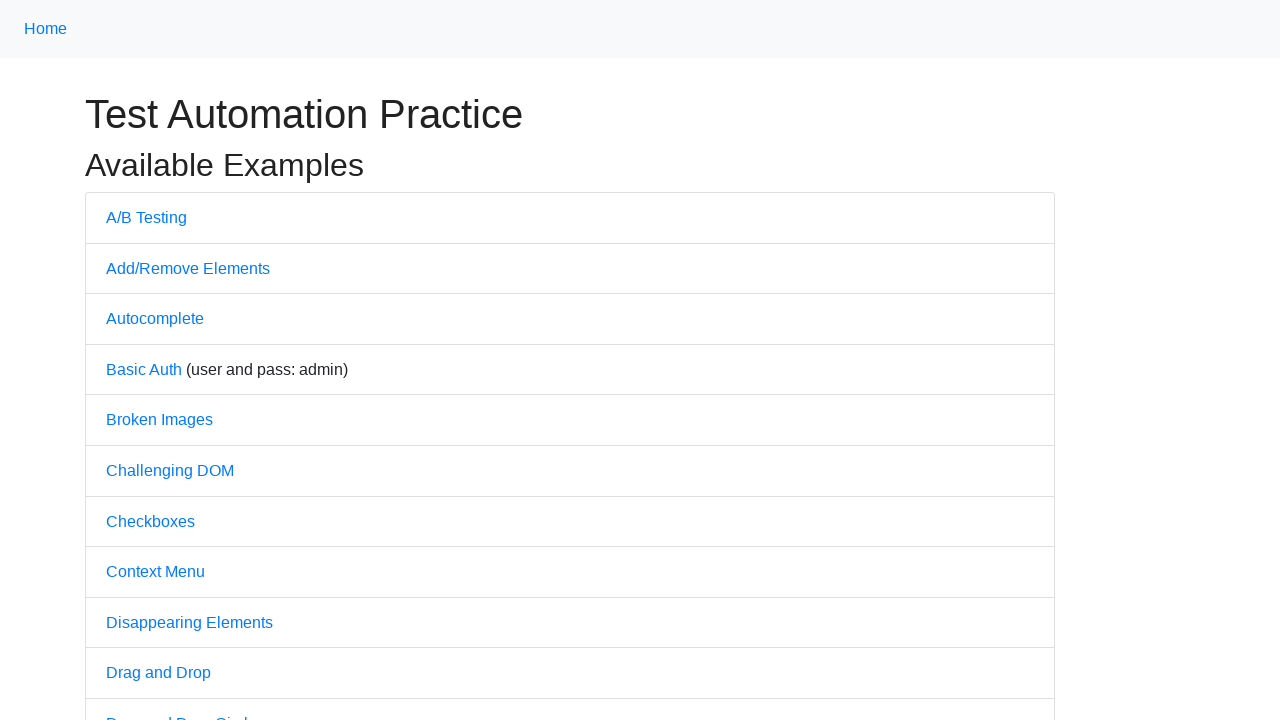

Scrolled down to CYDEO link
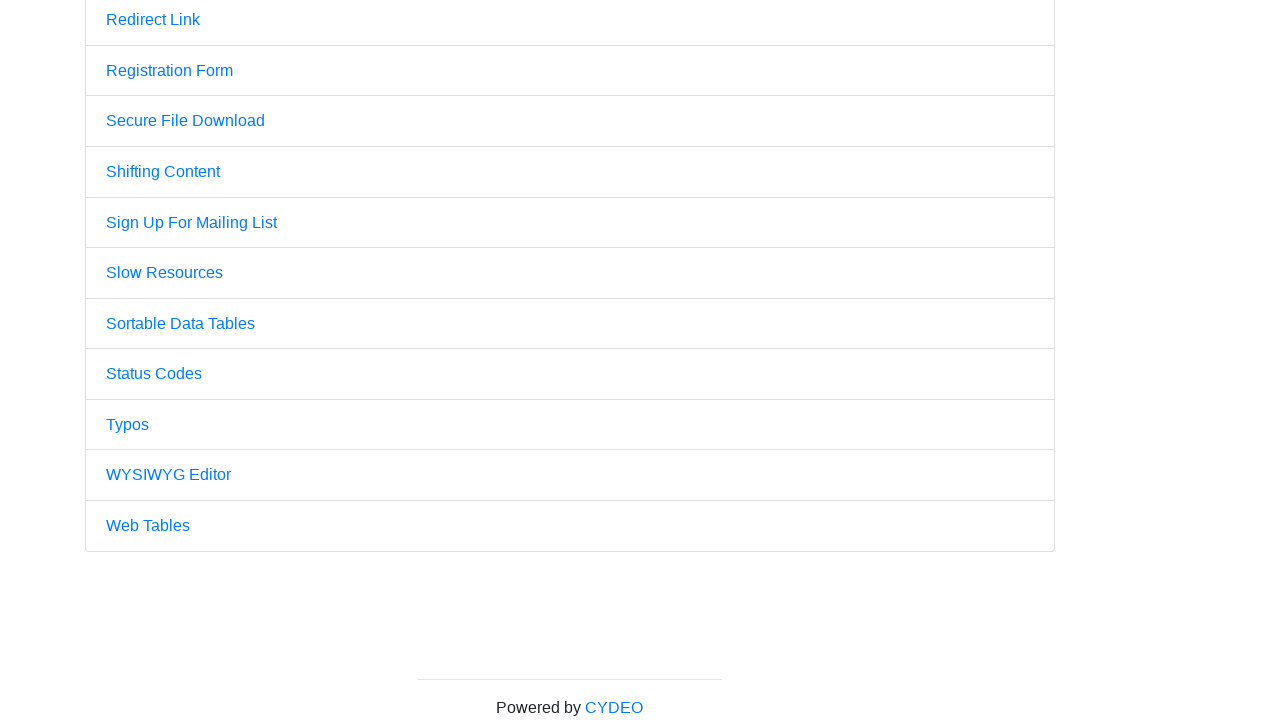

Waited 1 second for scroll to complete
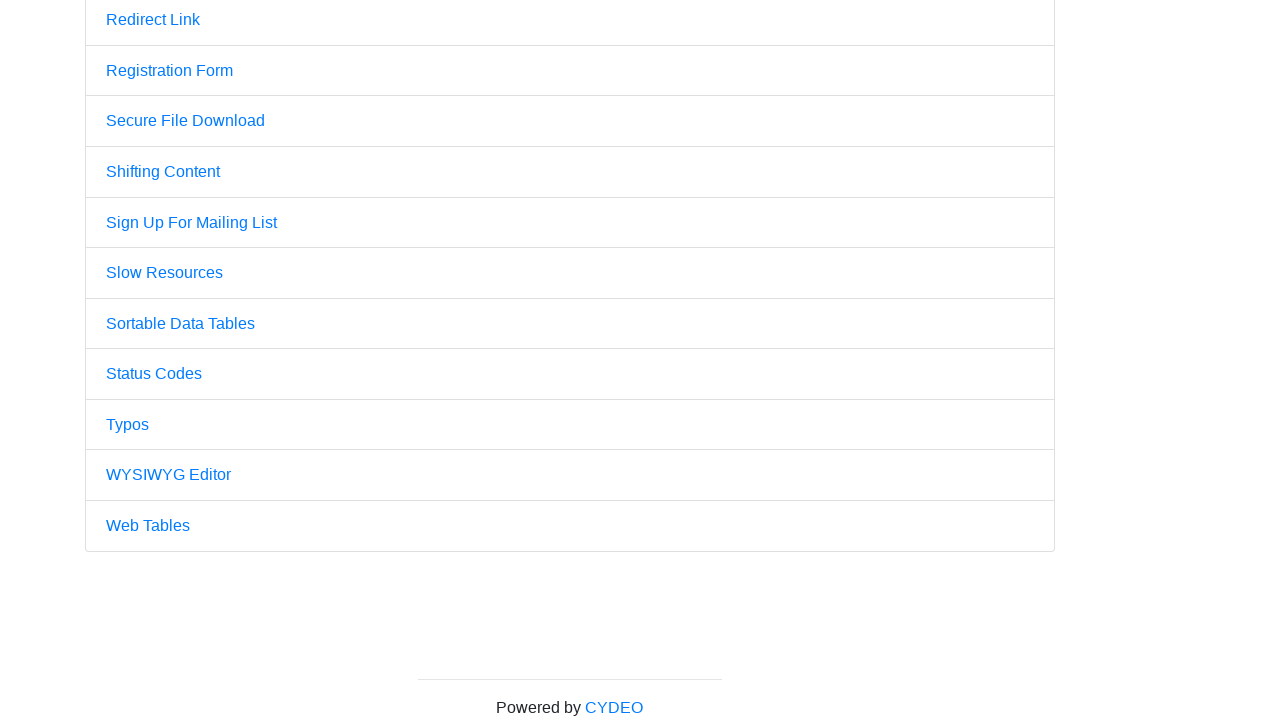

Pressed PageUp key (1st time)
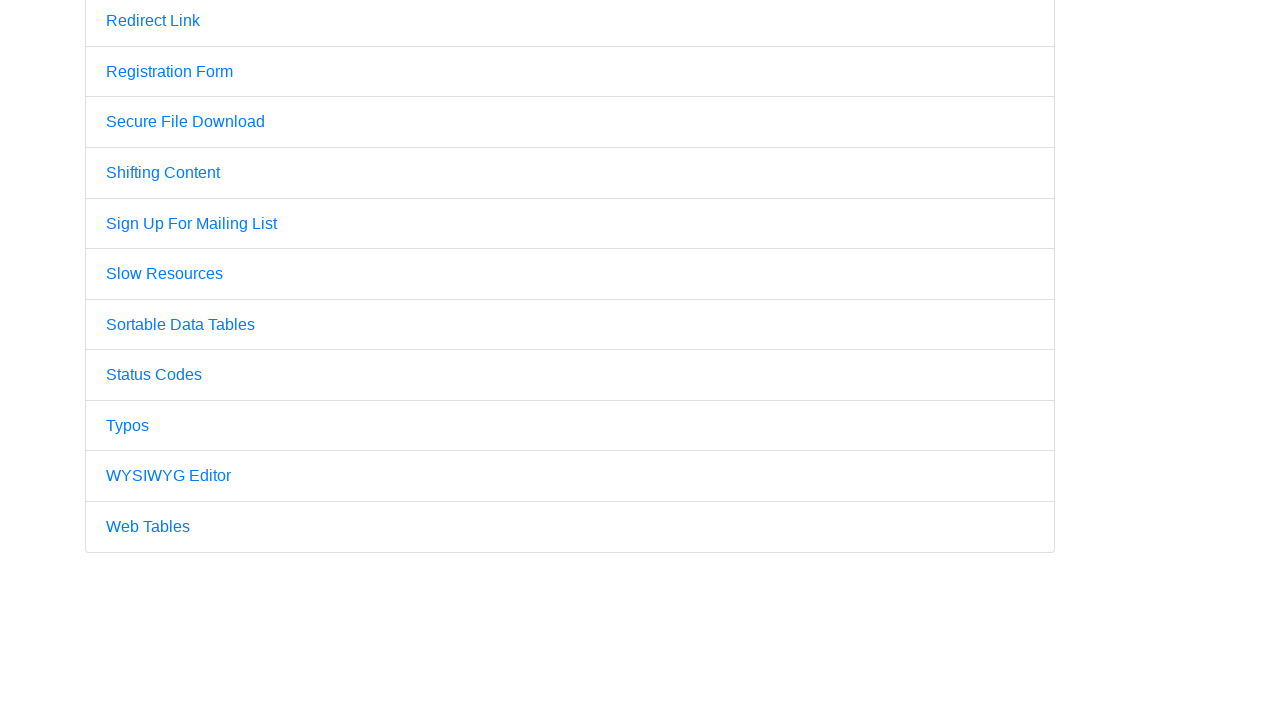

Pressed PageUp key (2nd time)
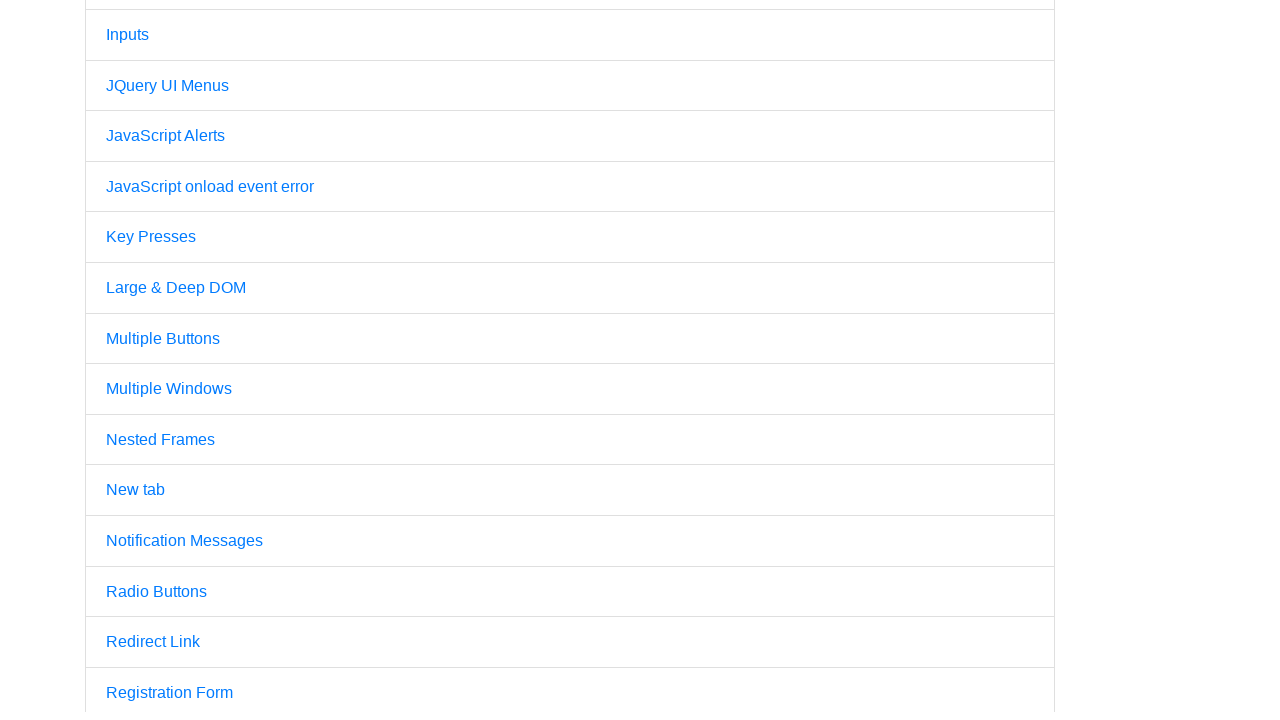

Pressed PageUp key (3rd time)
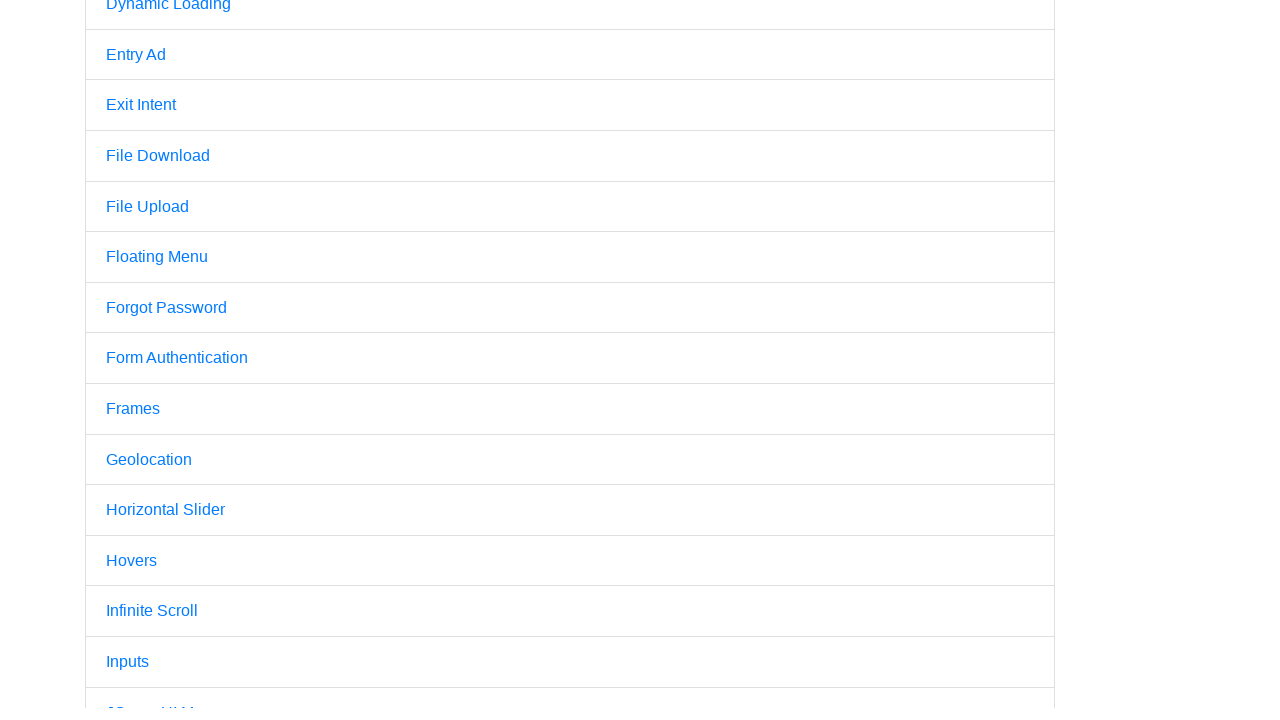

Pressed PageUp key (4th time)
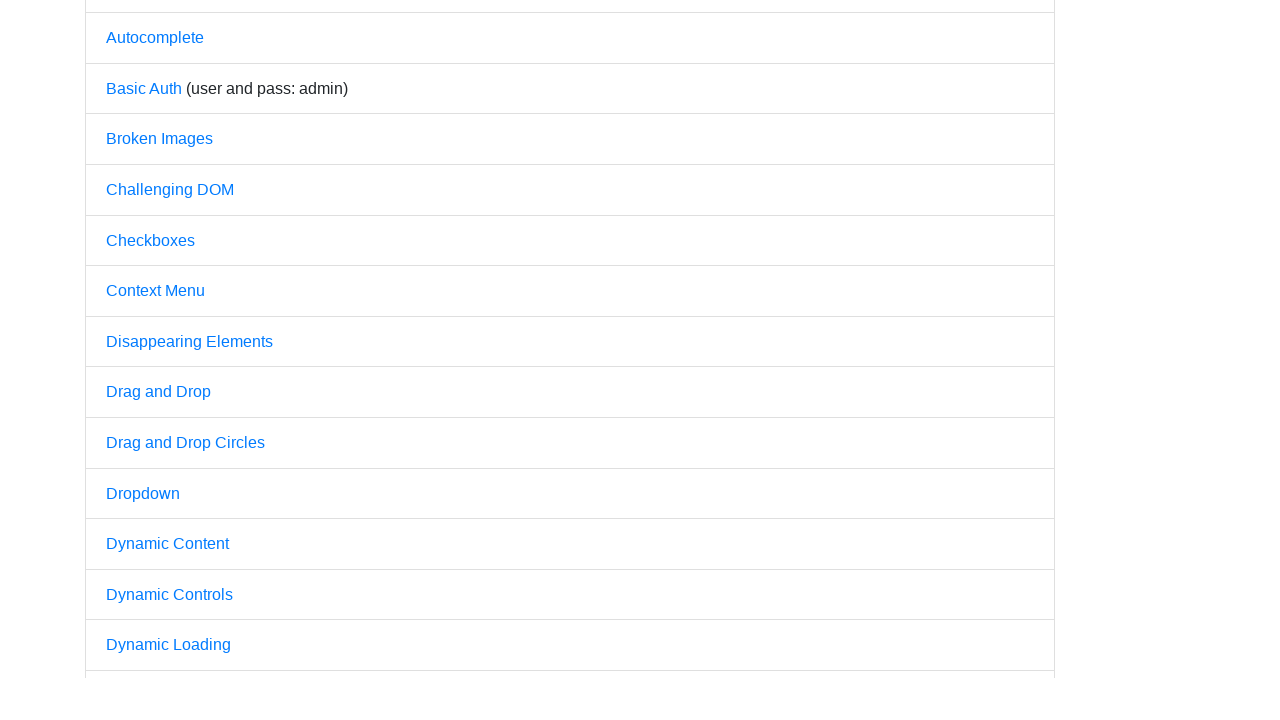

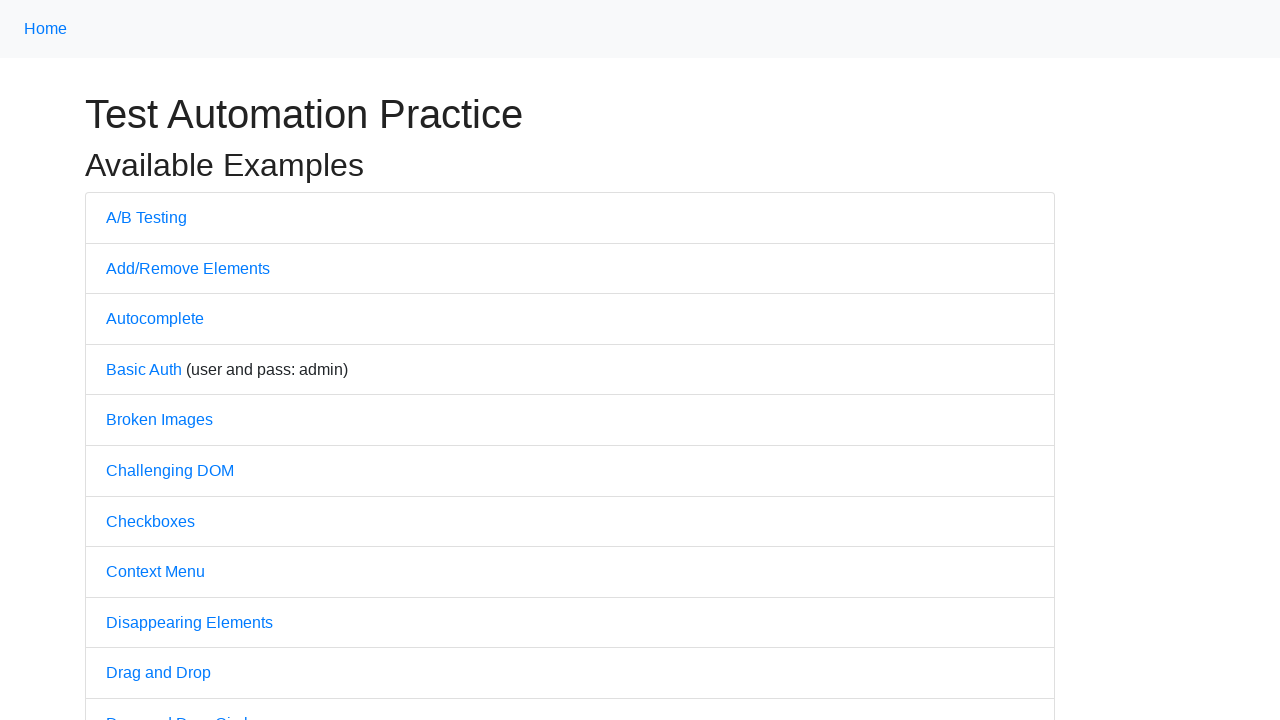